Tests login failure scenario by entering valid username with incorrect password and verifying the error message is displayed

Starting URL: https://the-internet.herokuapp.com/login

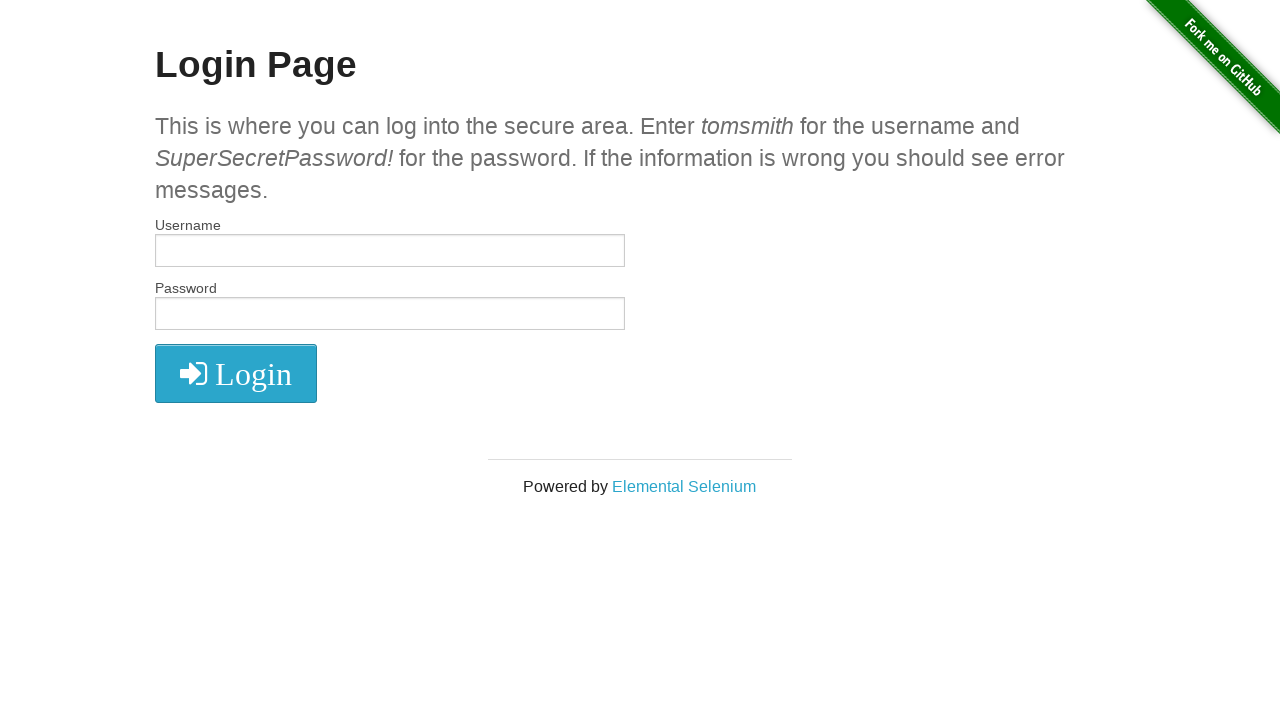

Filled username field with 'tomsmith' on #username
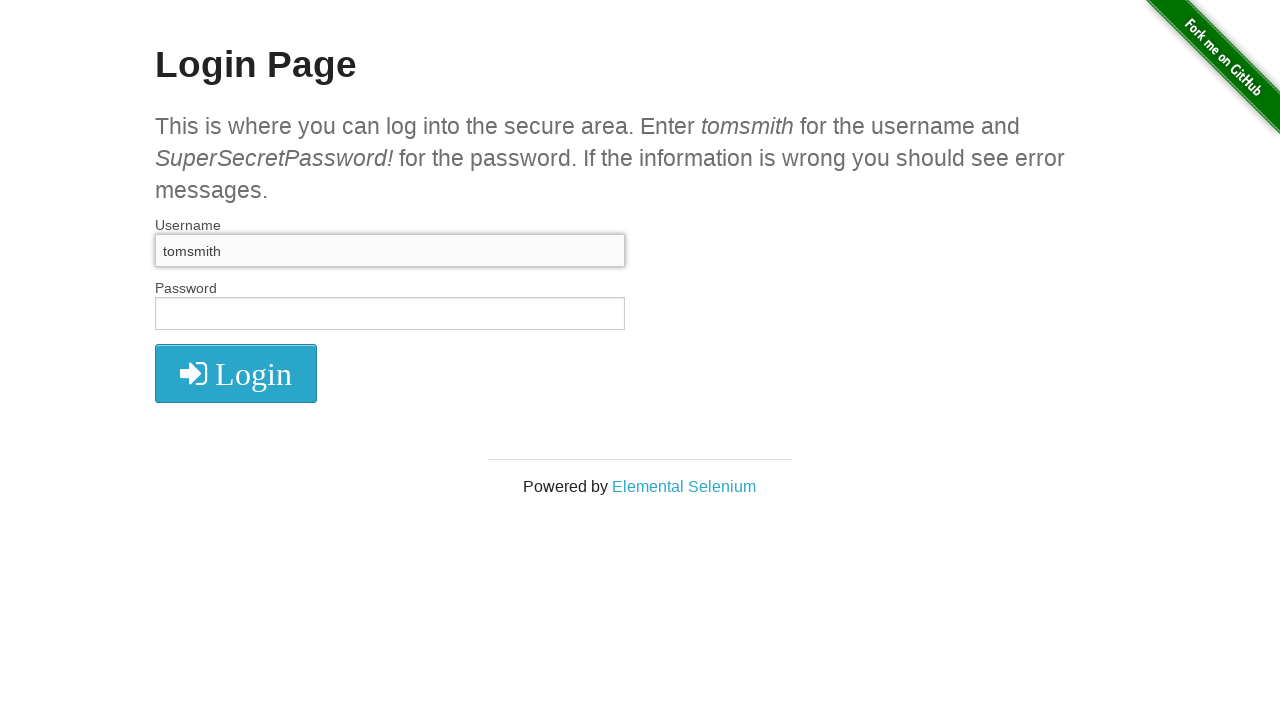

Filled password field with incorrect password on #password
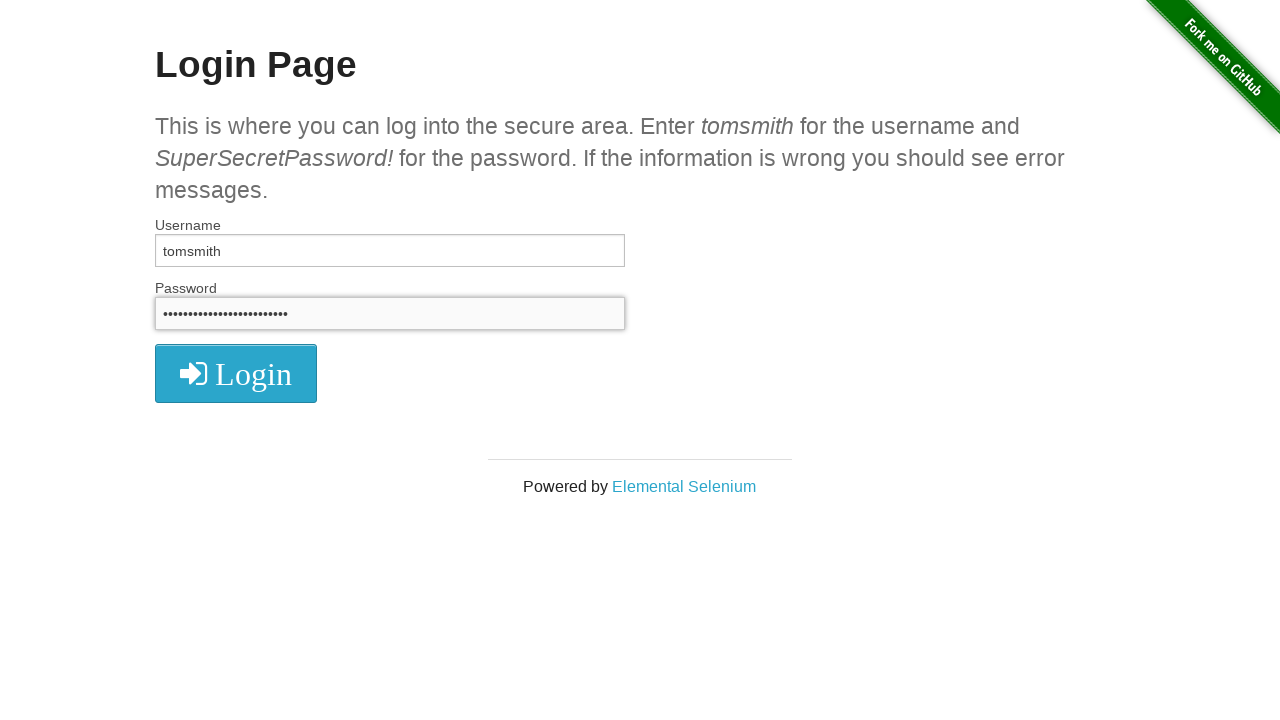

Clicked login button at (236, 373) on .radius
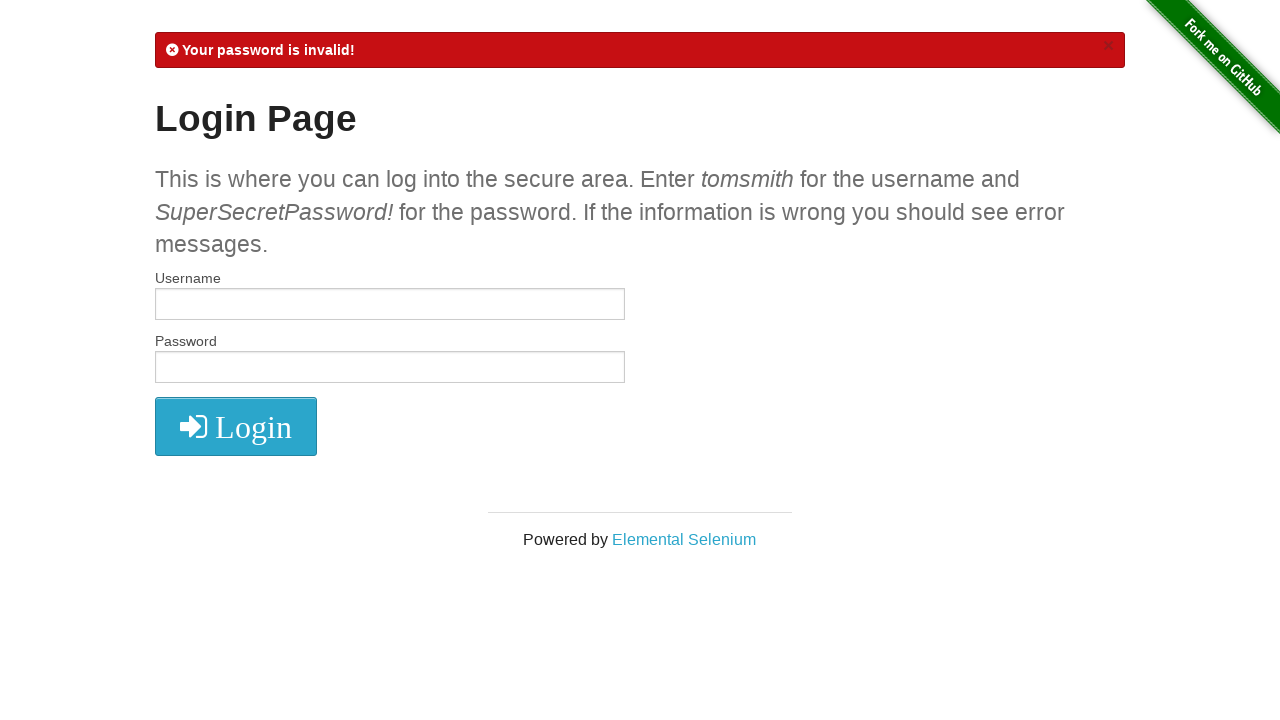

Error message alert appeared
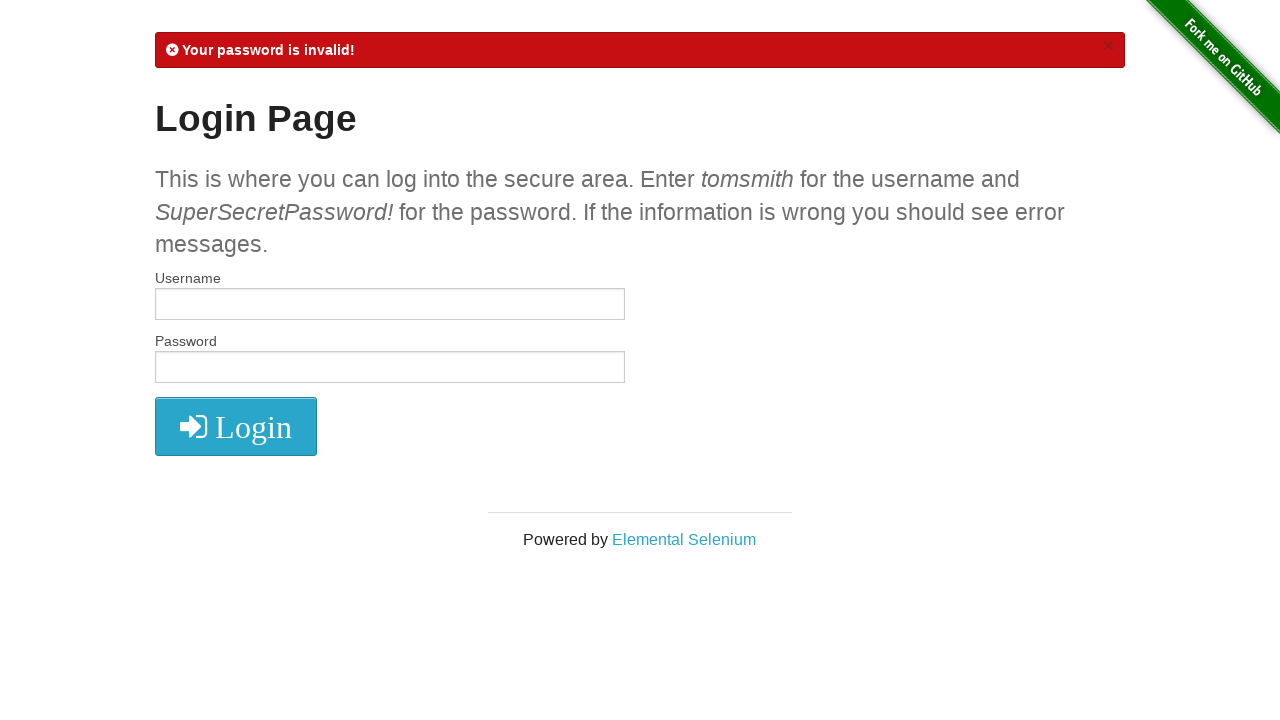

Verified error alert is visible
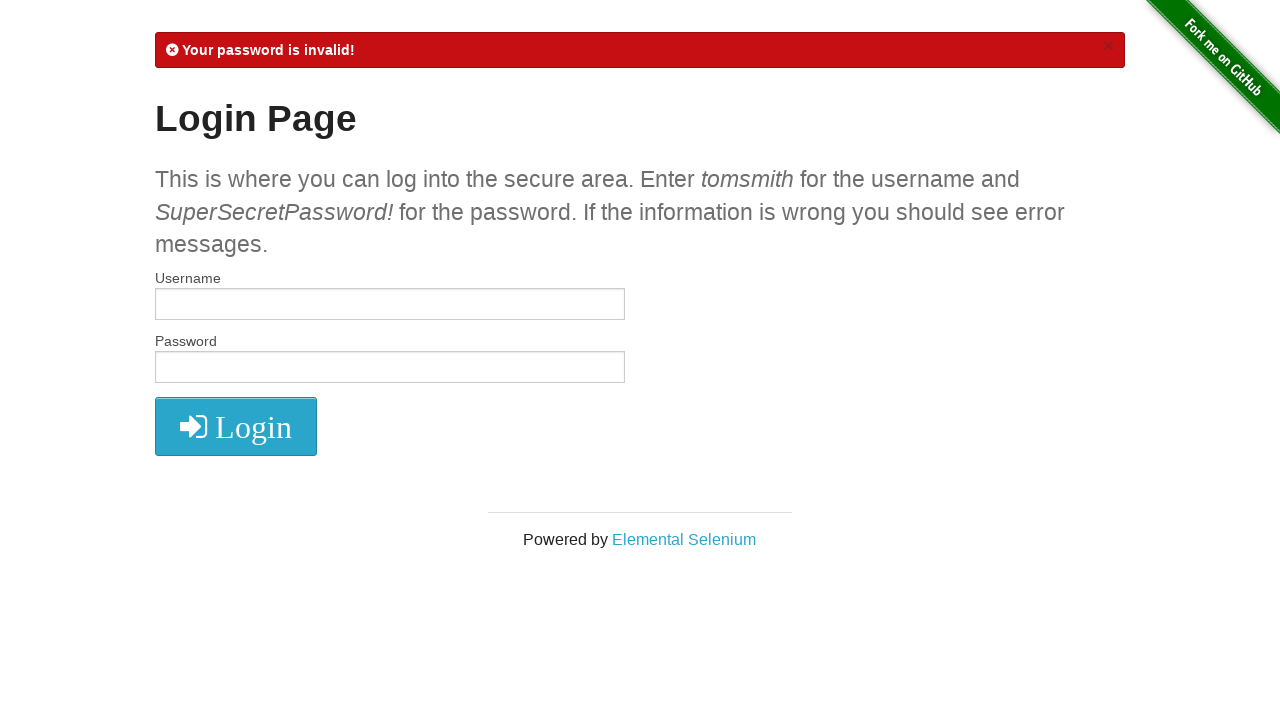

Verified error message contains 'Your password is invalid!'
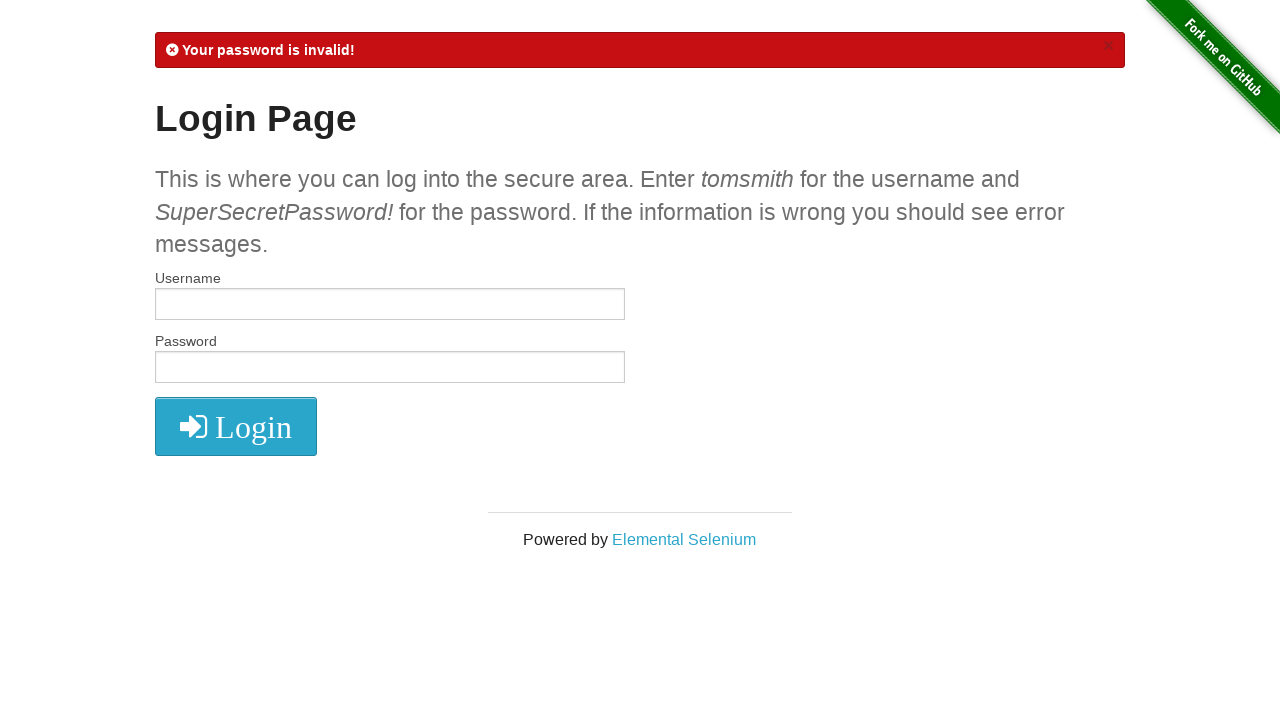

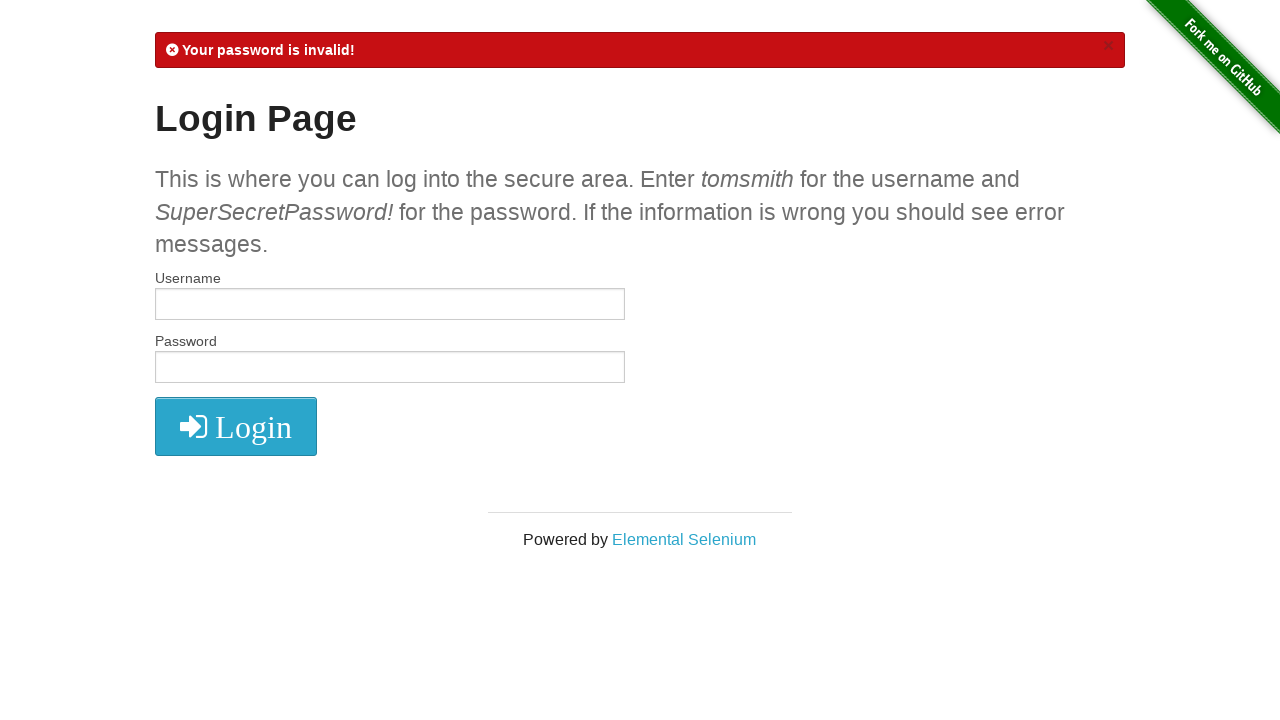